Tests that entered text is trimmed when editing a todo item.

Starting URL: https://demo.playwright.dev/todomvc

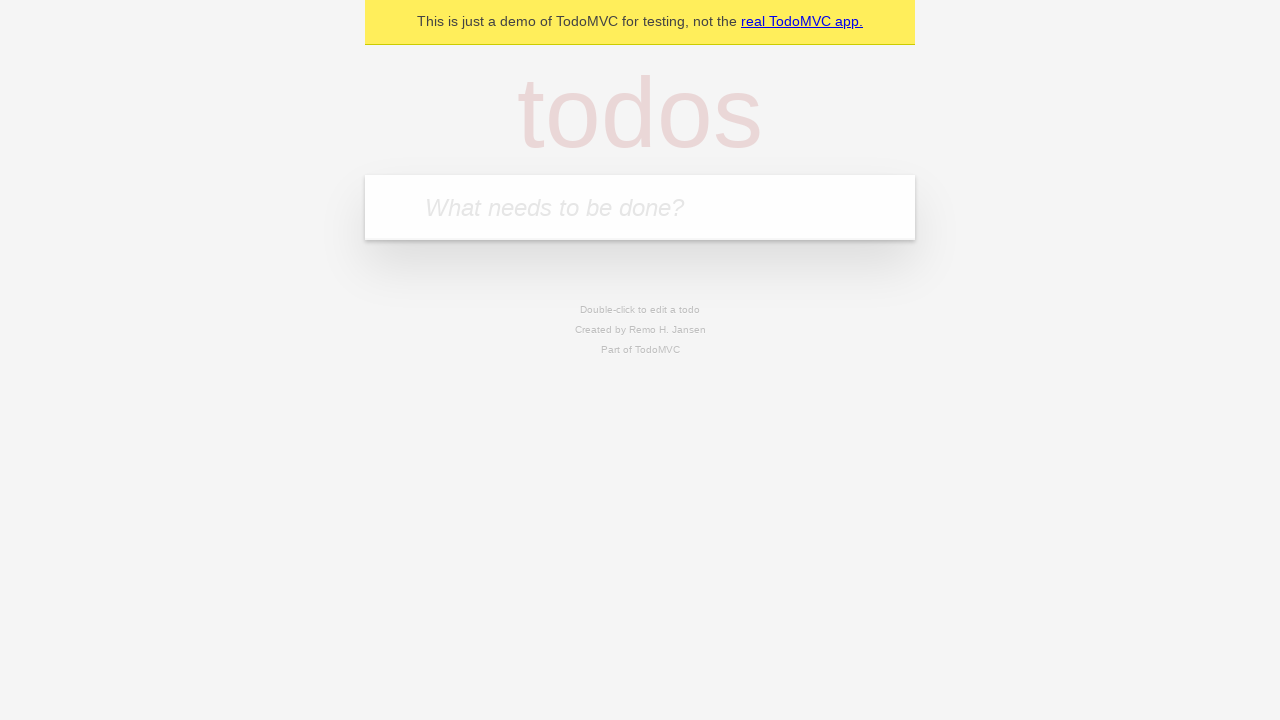

Filled first todo field with 'buy some cheese' on internal:attr=[placeholder="What needs to be done?"i]
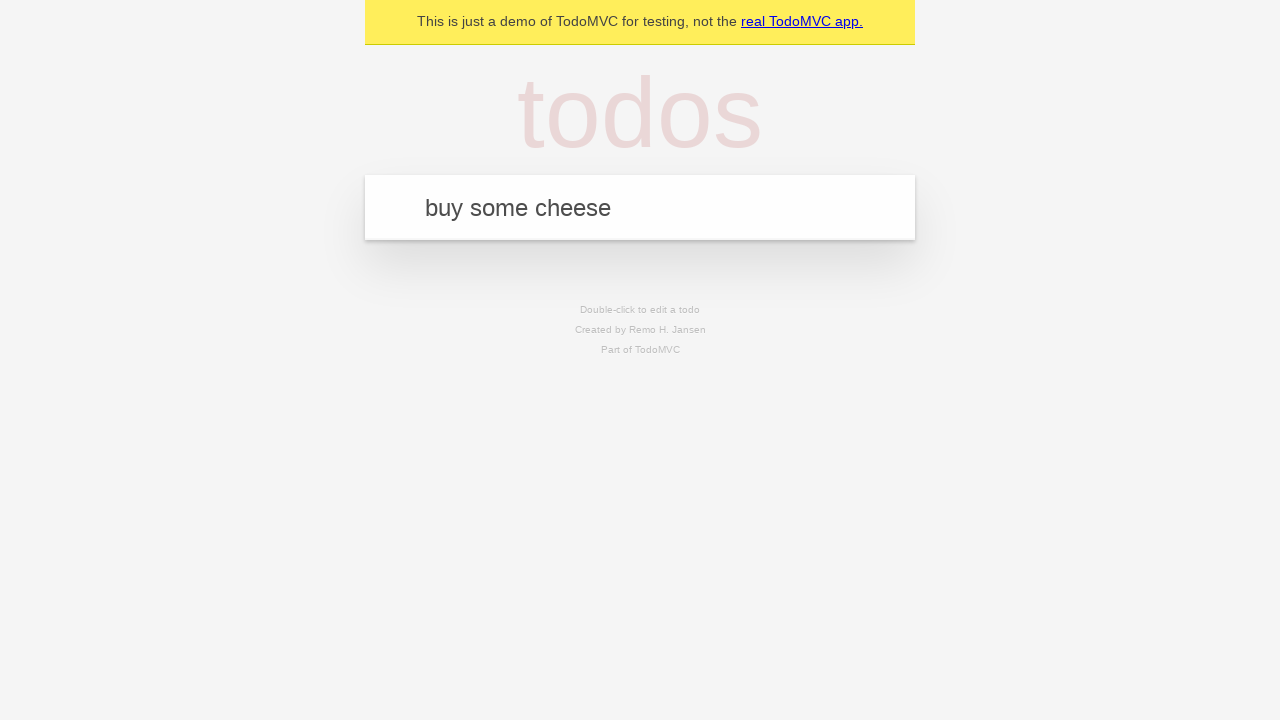

Pressed Enter to add first todo on internal:attr=[placeholder="What needs to be done?"i]
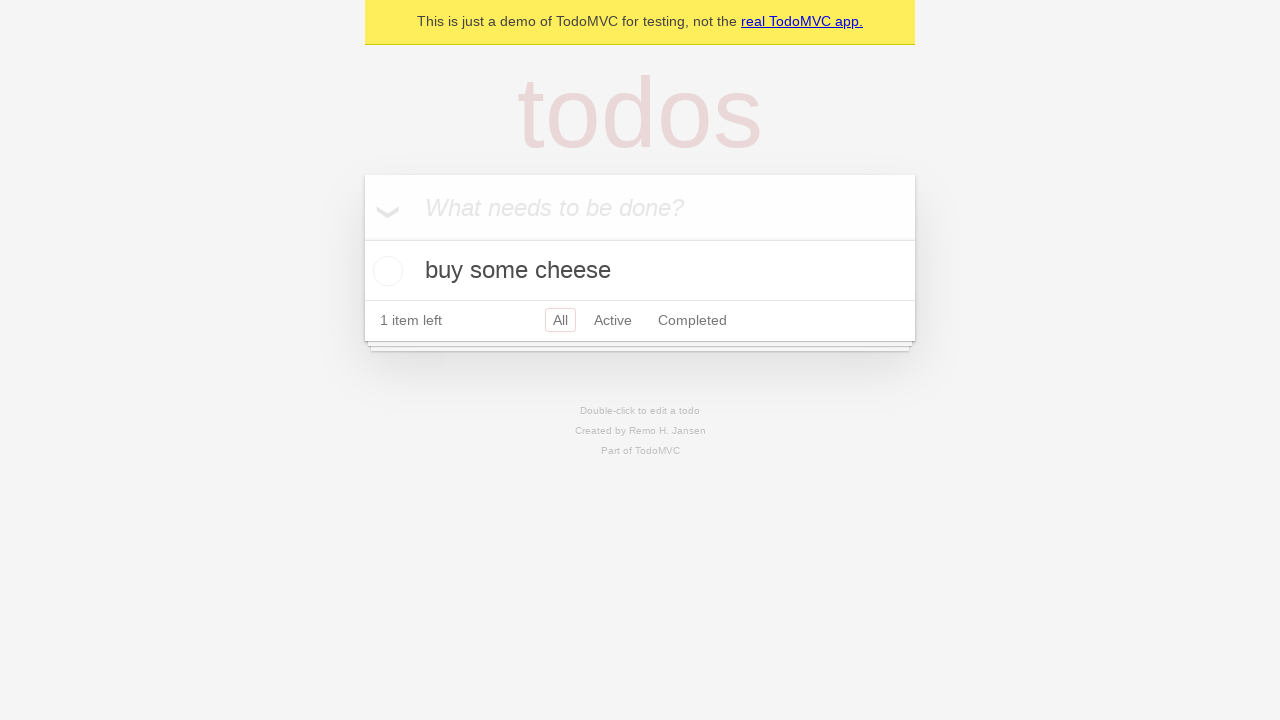

Filled second todo field with 'feed the cat' on internal:attr=[placeholder="What needs to be done?"i]
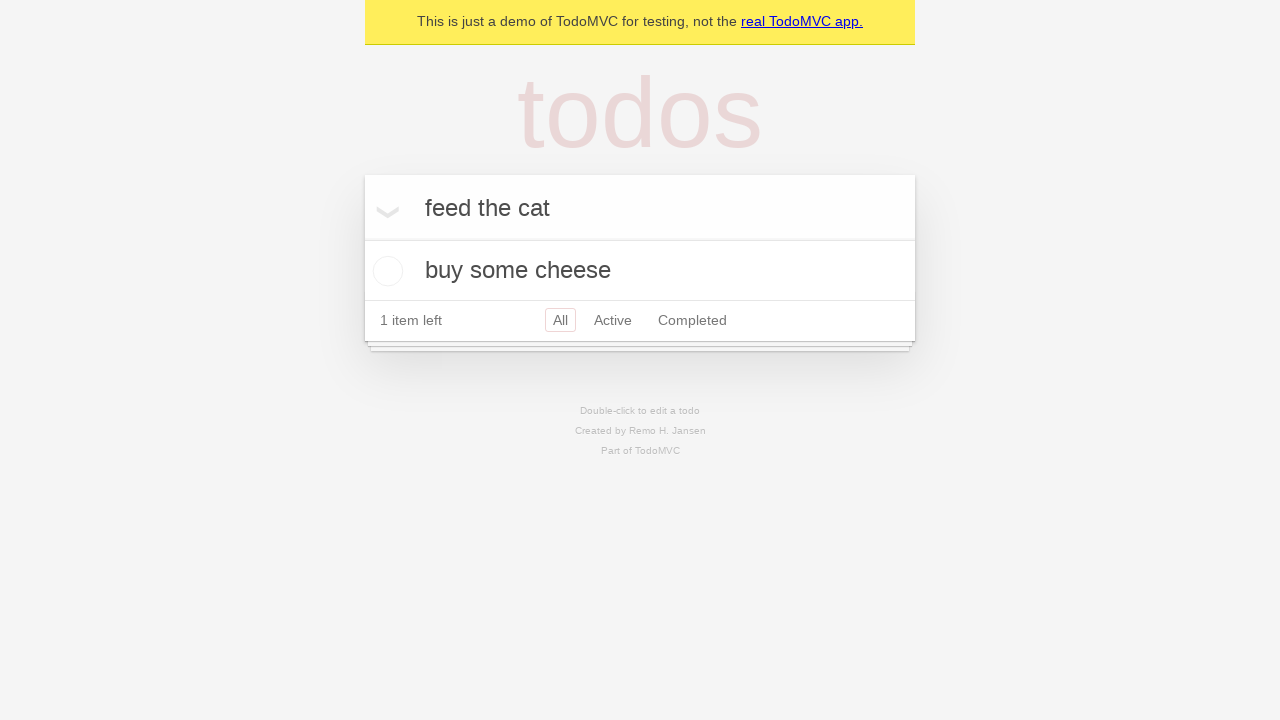

Pressed Enter to add second todo on internal:attr=[placeholder="What needs to be done?"i]
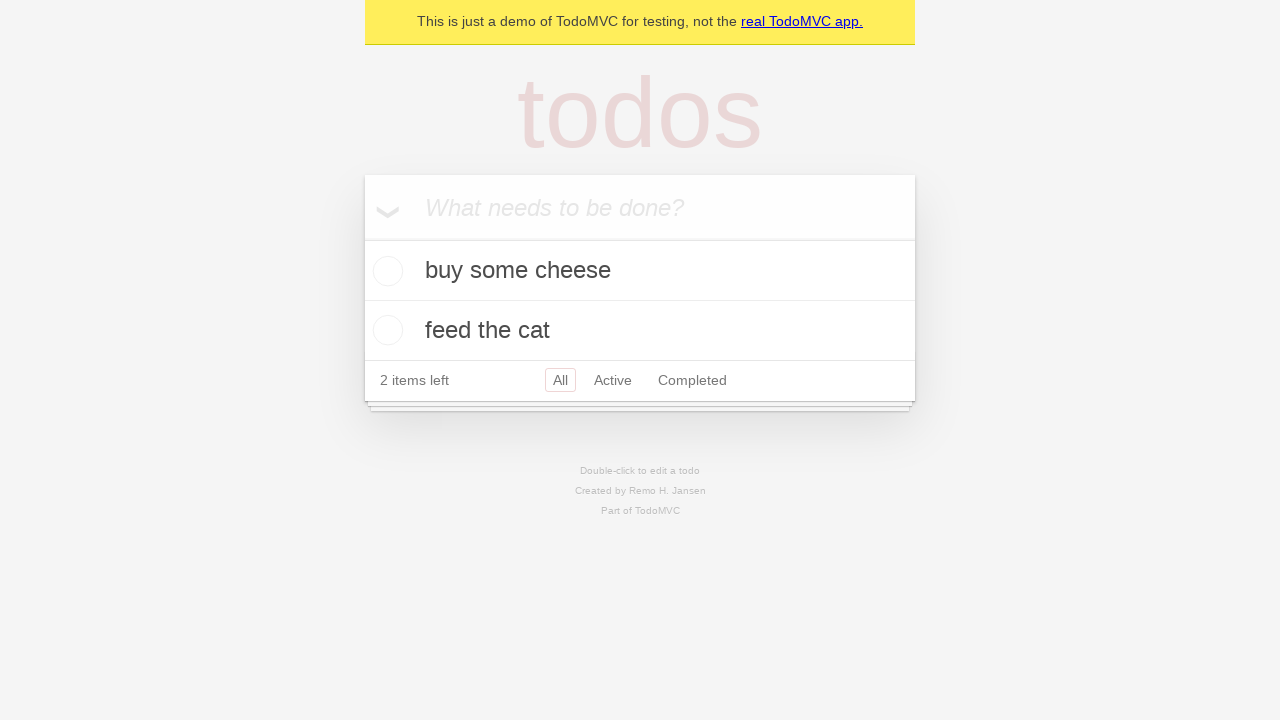

Filled third todo field with 'book a doctors appointment' on internal:attr=[placeholder="What needs to be done?"i]
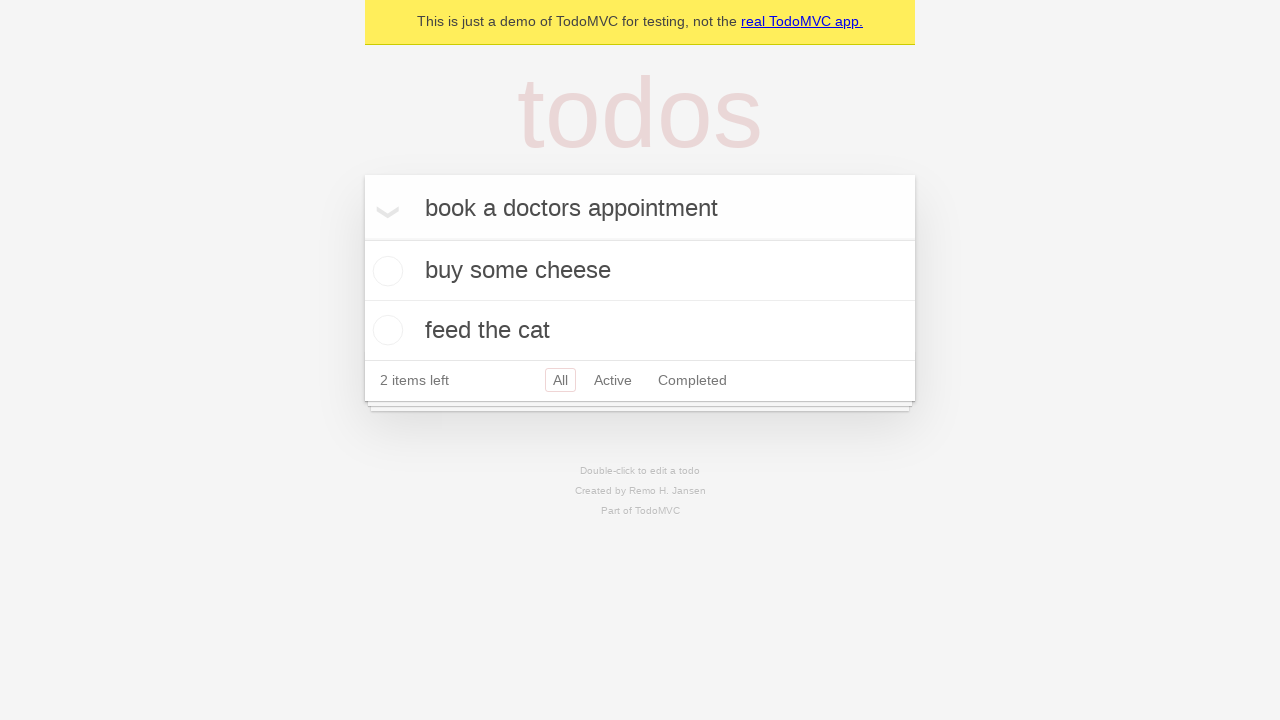

Pressed Enter to add third todo on internal:attr=[placeholder="What needs to be done?"i]
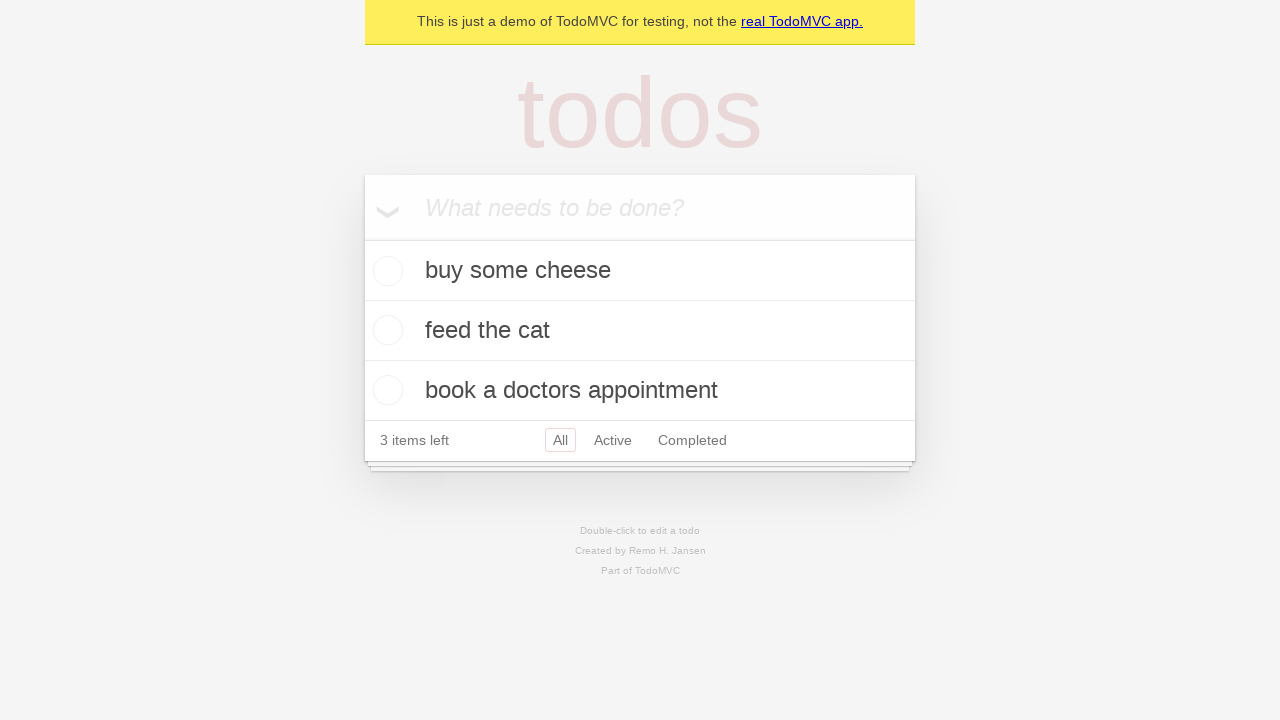

Double-clicked second todo item to enter edit mode at (640, 331) on internal:testid=[data-testid="todo-item"s] >> nth=1
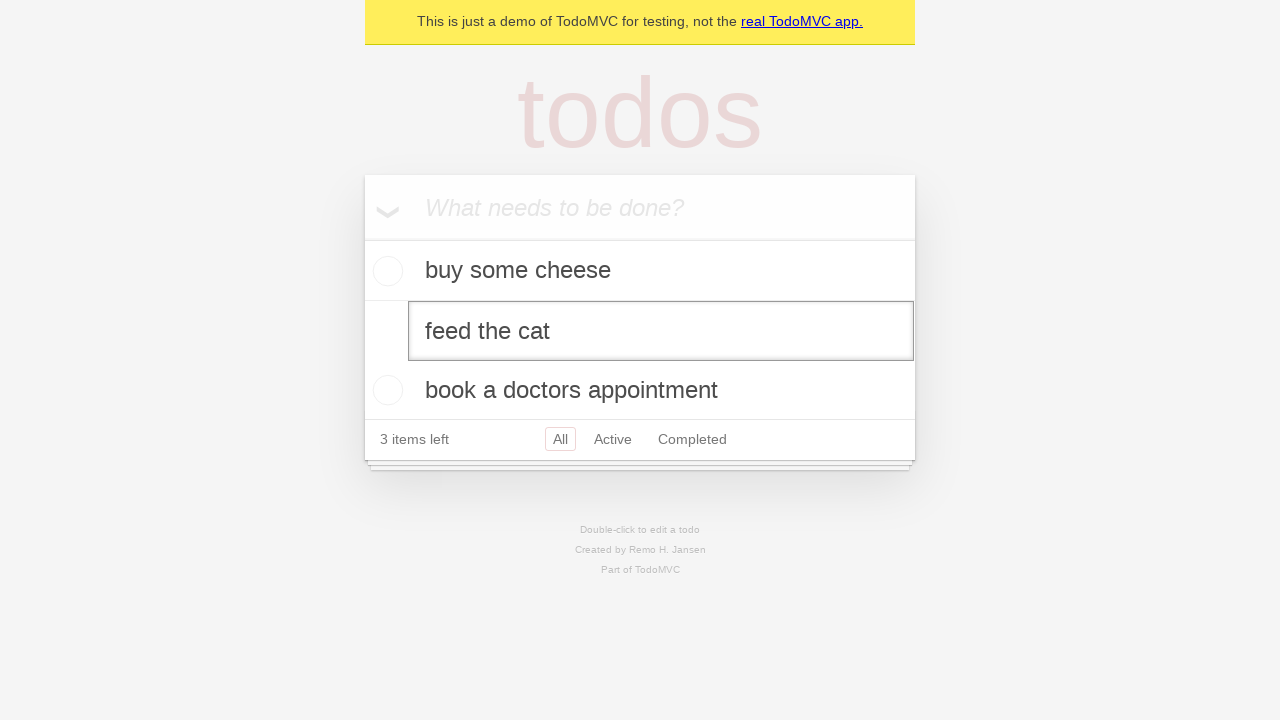

Filled edit textbox with '    buy some sausages    ' (with leading and trailing spaces) on internal:testid=[data-testid="todo-item"s] >> nth=1 >> internal:role=textbox[nam
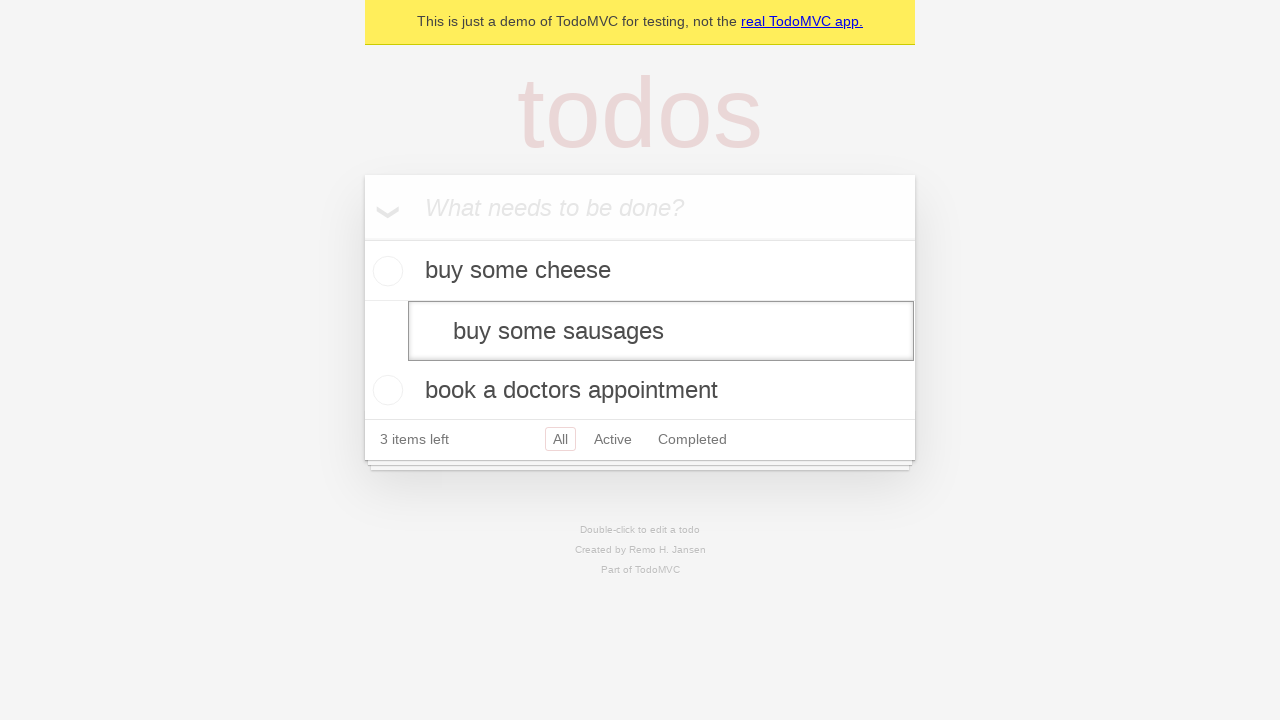

Pressed Enter to confirm edit - text should be trimmed on internal:testid=[data-testid="todo-item"s] >> nth=1 >> internal:role=textbox[nam
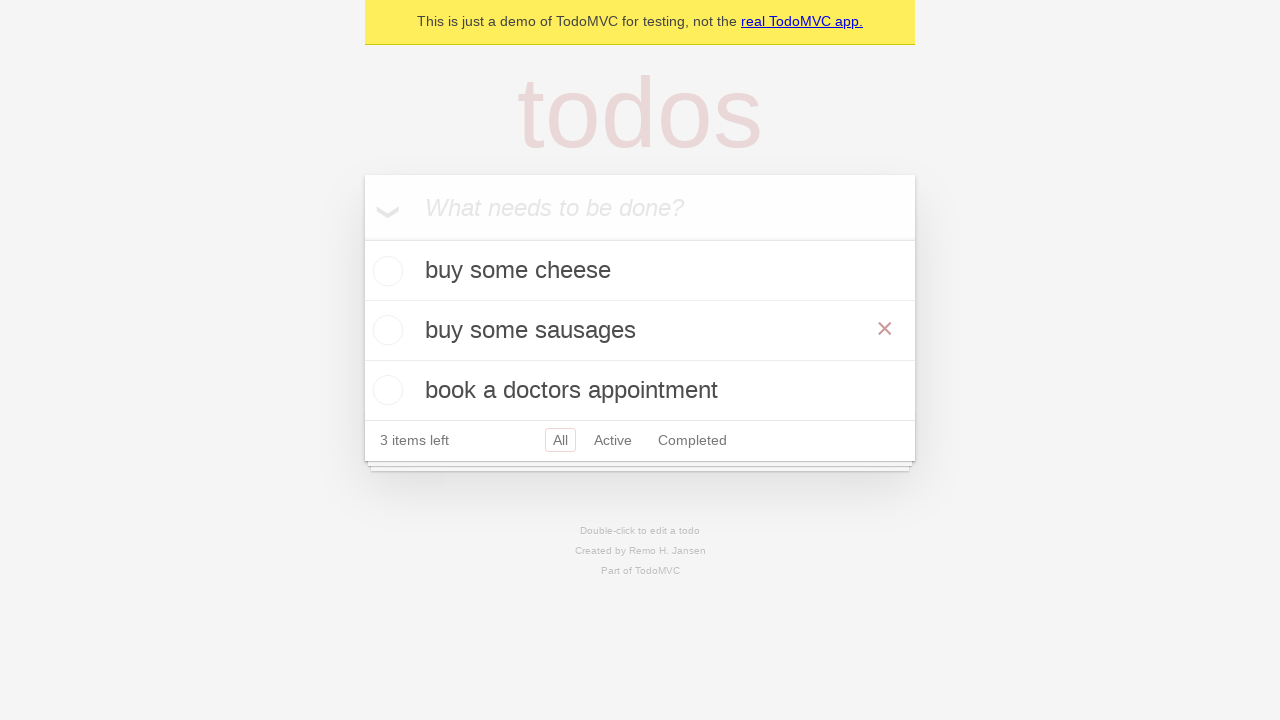

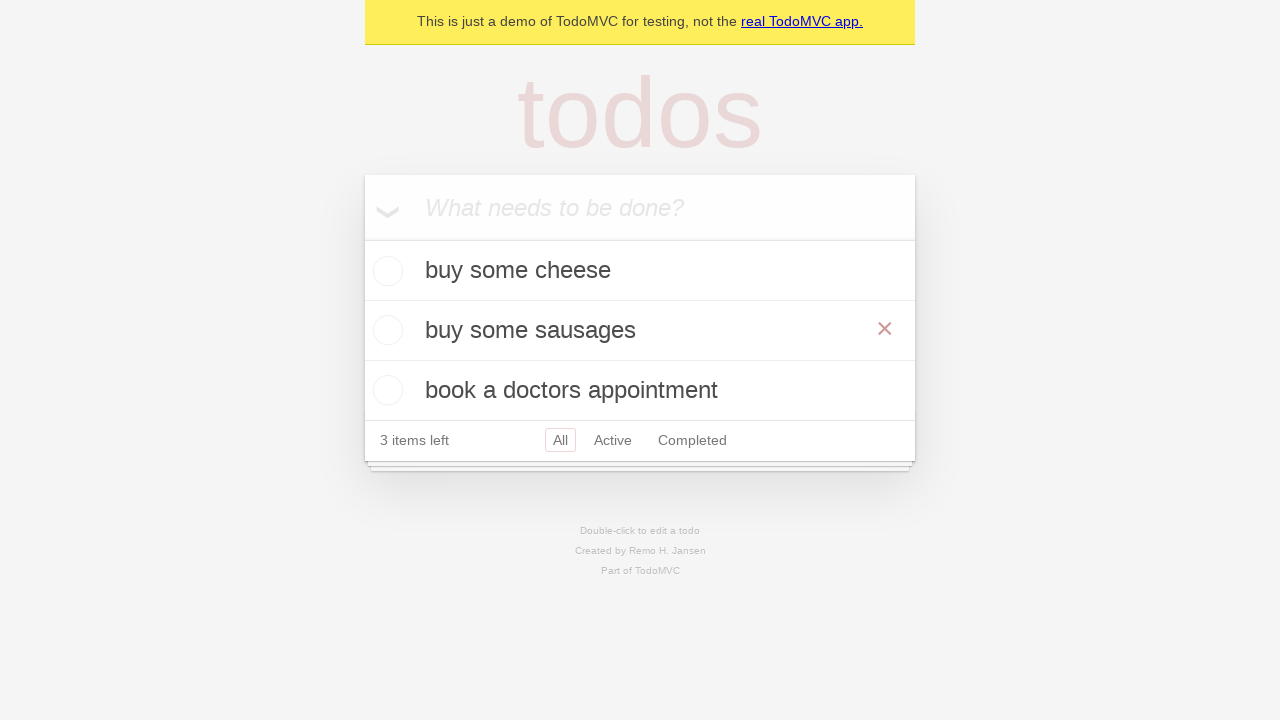